Tests the click functionality on the DemoQA buttons page by clicking the "Click Me" button and verifying the dynamic message appears

Starting URL: https://demoqa.com/buttons

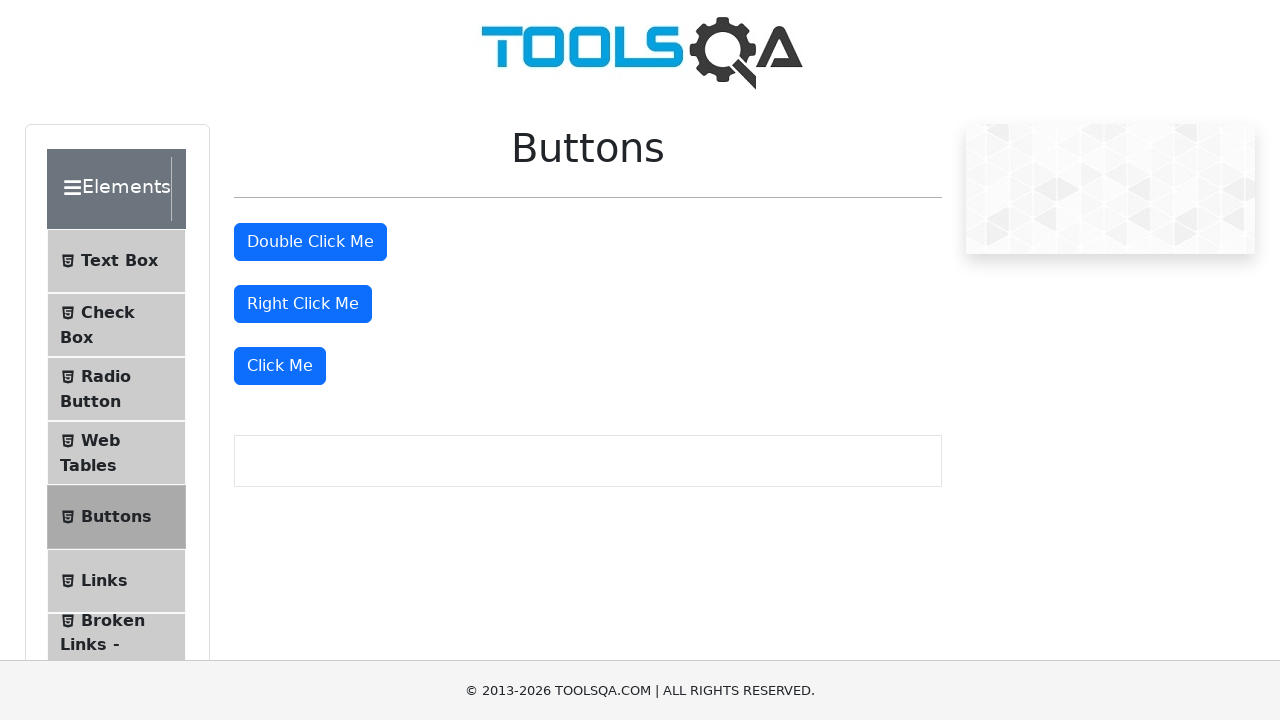

Clicked the 'Click Me' button on DemoQA buttons page at (280, 366) on xpath=//button[text()='Click Me']
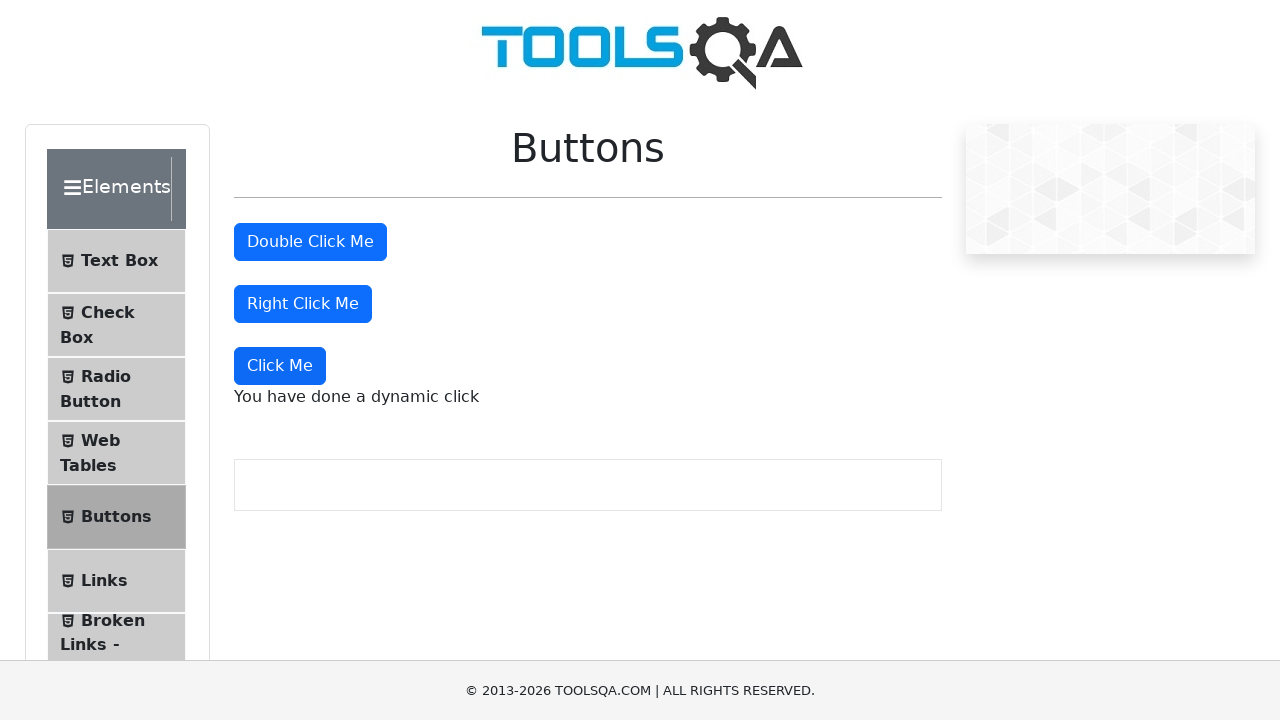

Dynamic click message appeared and loaded
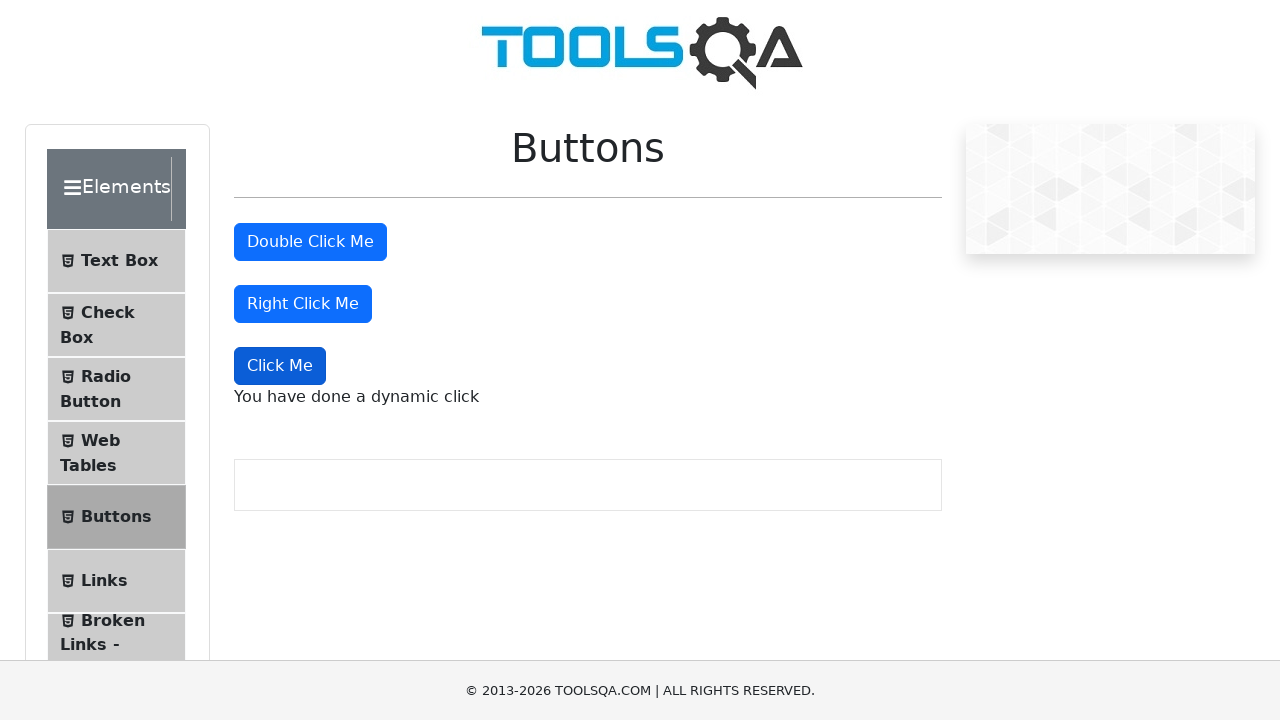

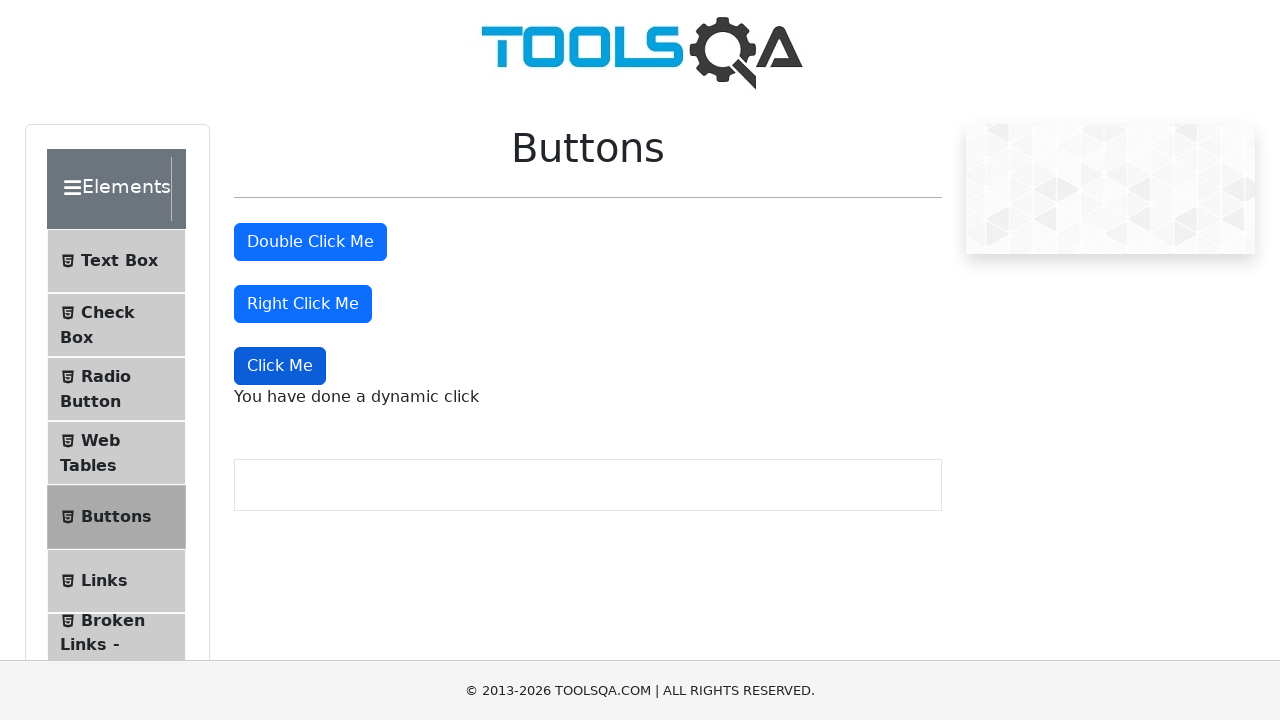